Navigates to a GitHub user profile page and verifies the page title matches the expected value

Starting URL: https://github.com/sonmeniya

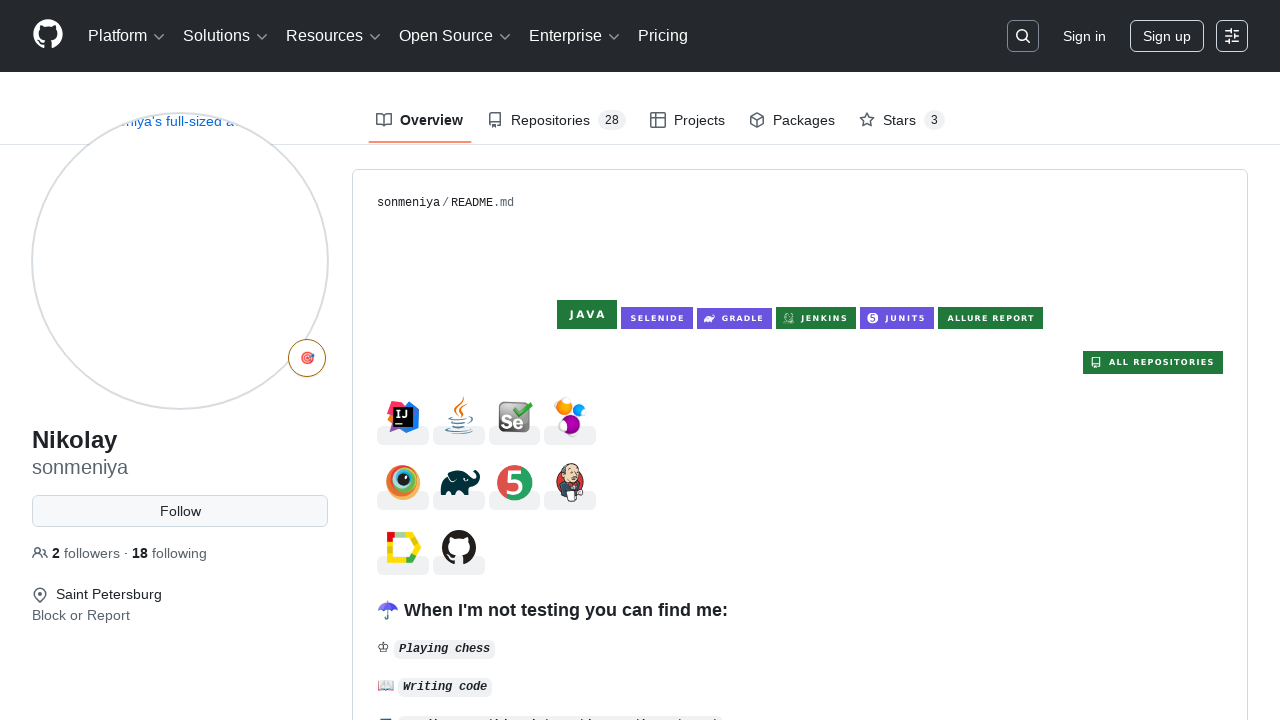

Waited for page to load (domcontentloaded state)
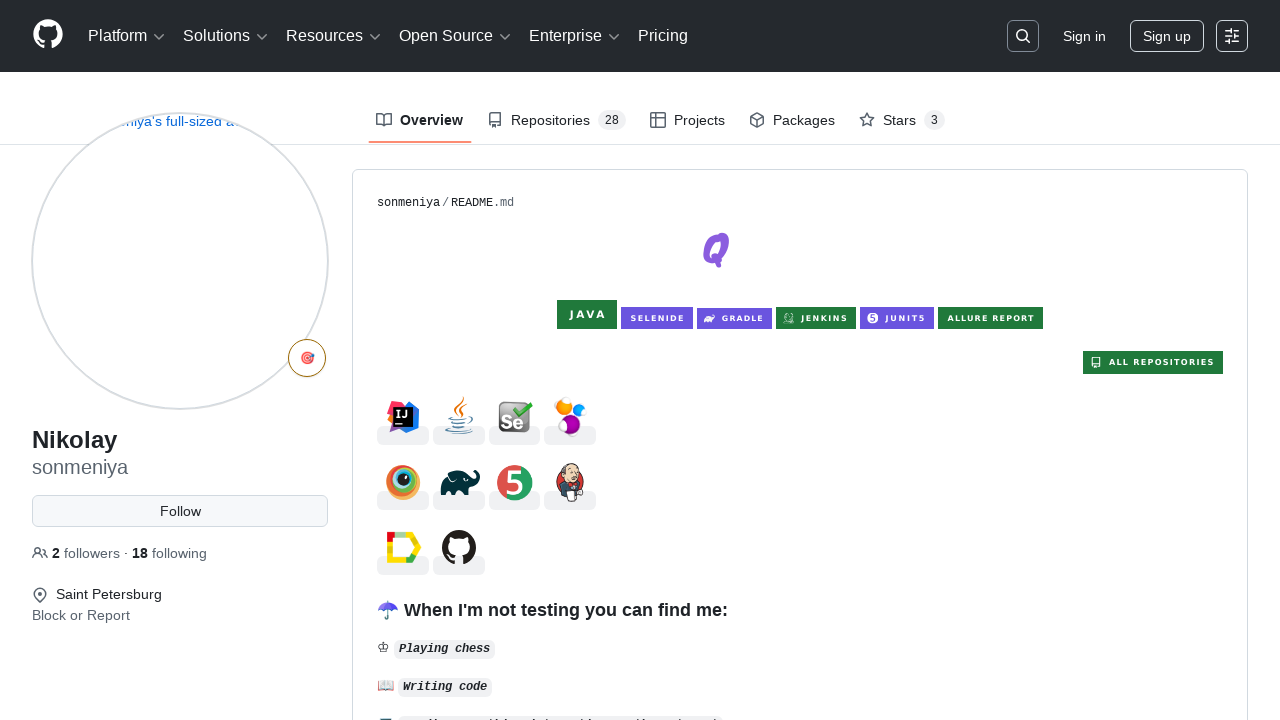

Verified page title matches expected value 'sonmeniya (Nikolay) · GitHub'
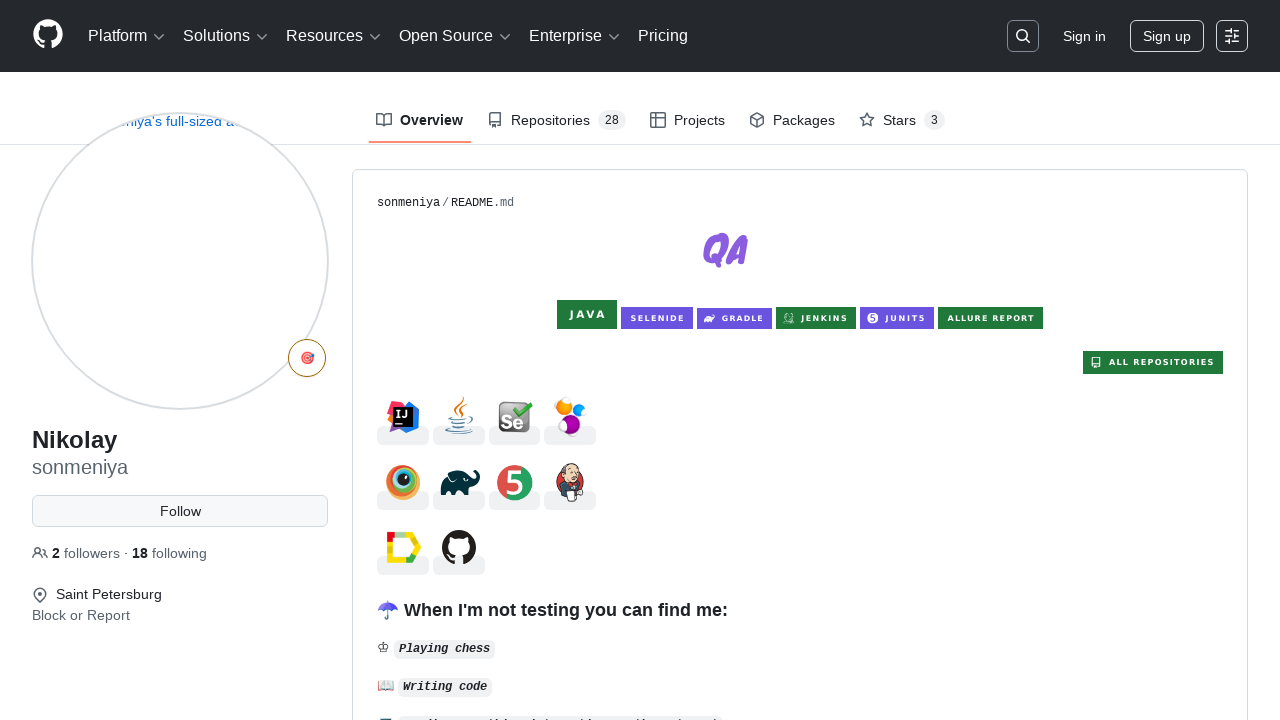

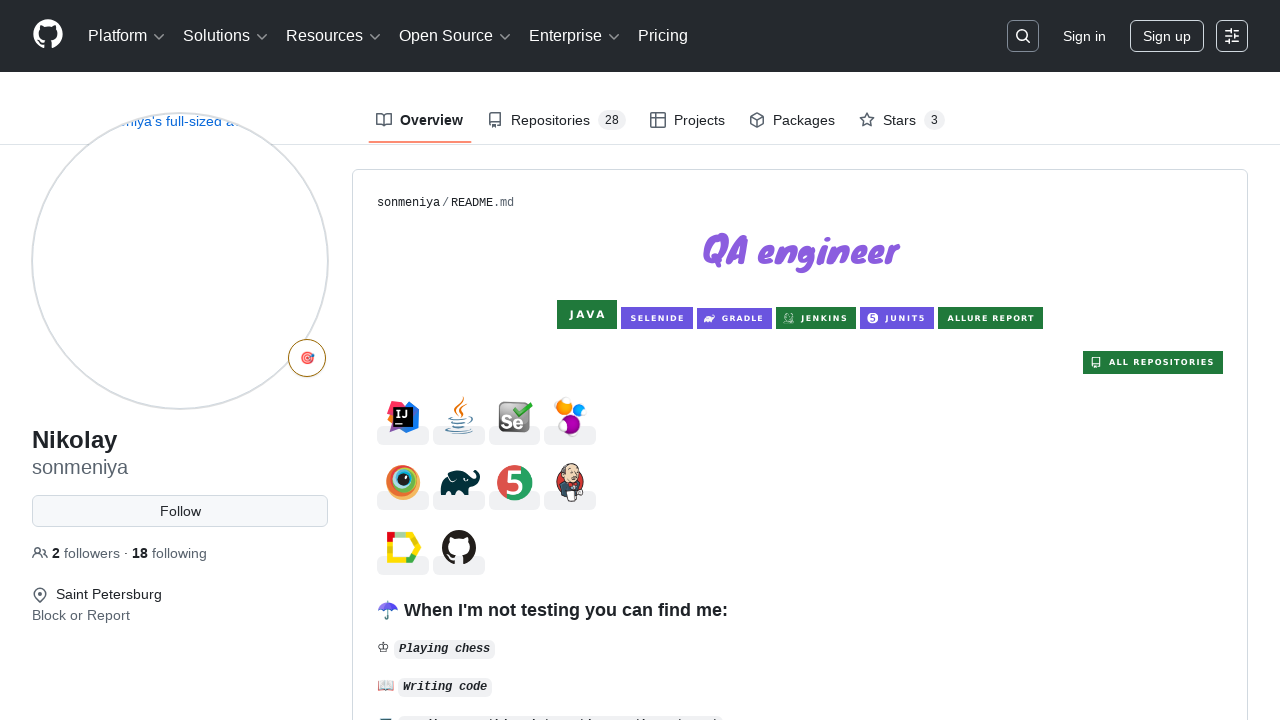